Tests a text box form by filling in full name, email, current address, and permanent address fields, then submitting the form

Starting URL: https://demoqa.com/text-box

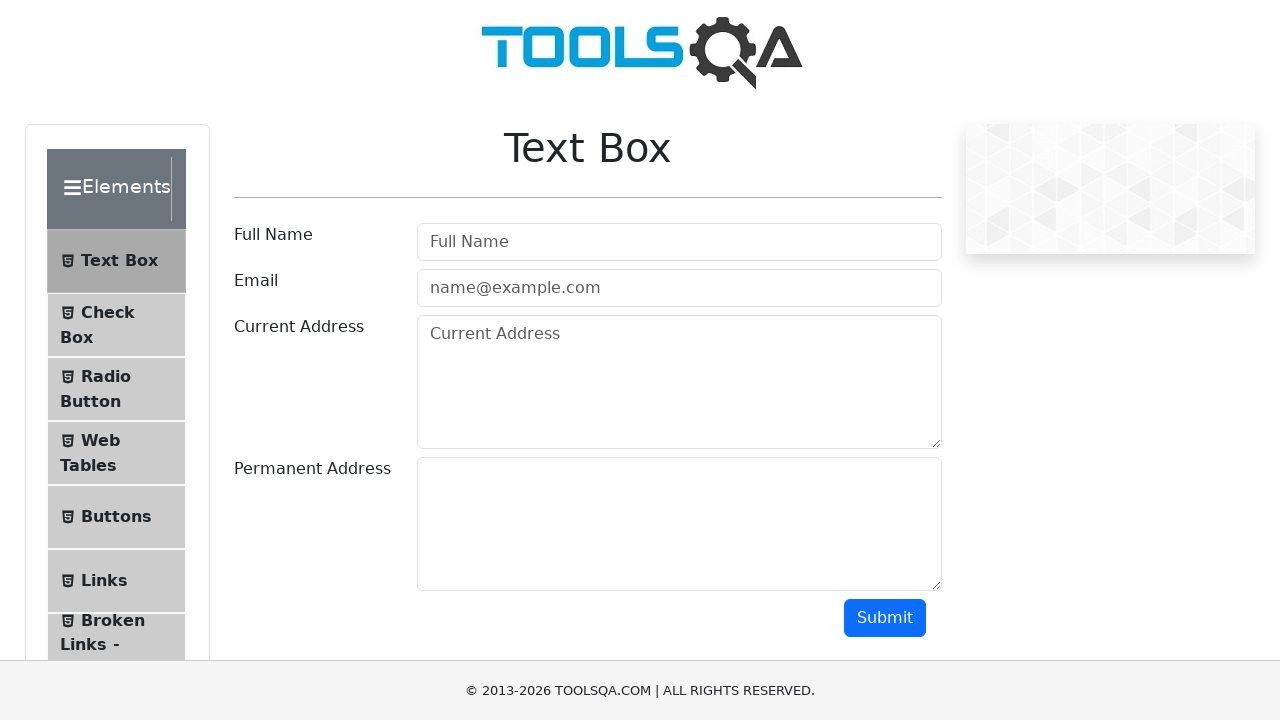

Filled full name field with 'Tatsiana' on #userName
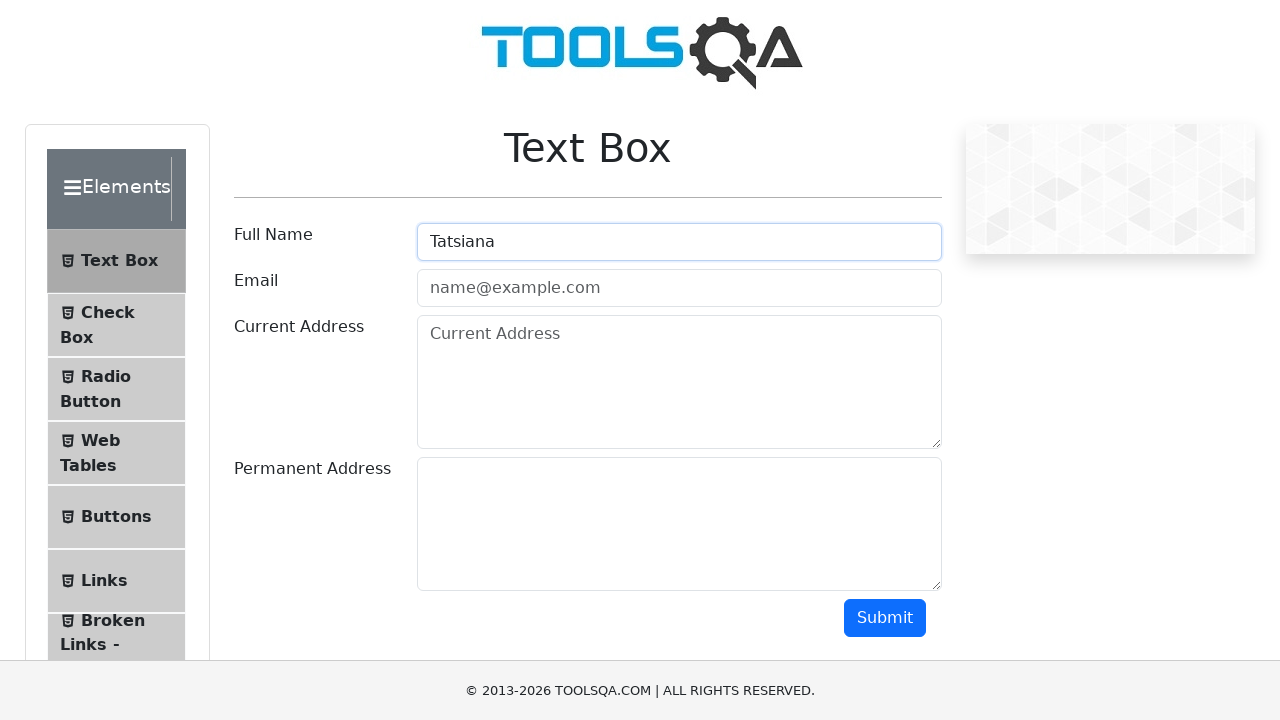

Filled email field with 'Tanya@gmail.com' on #userEmail
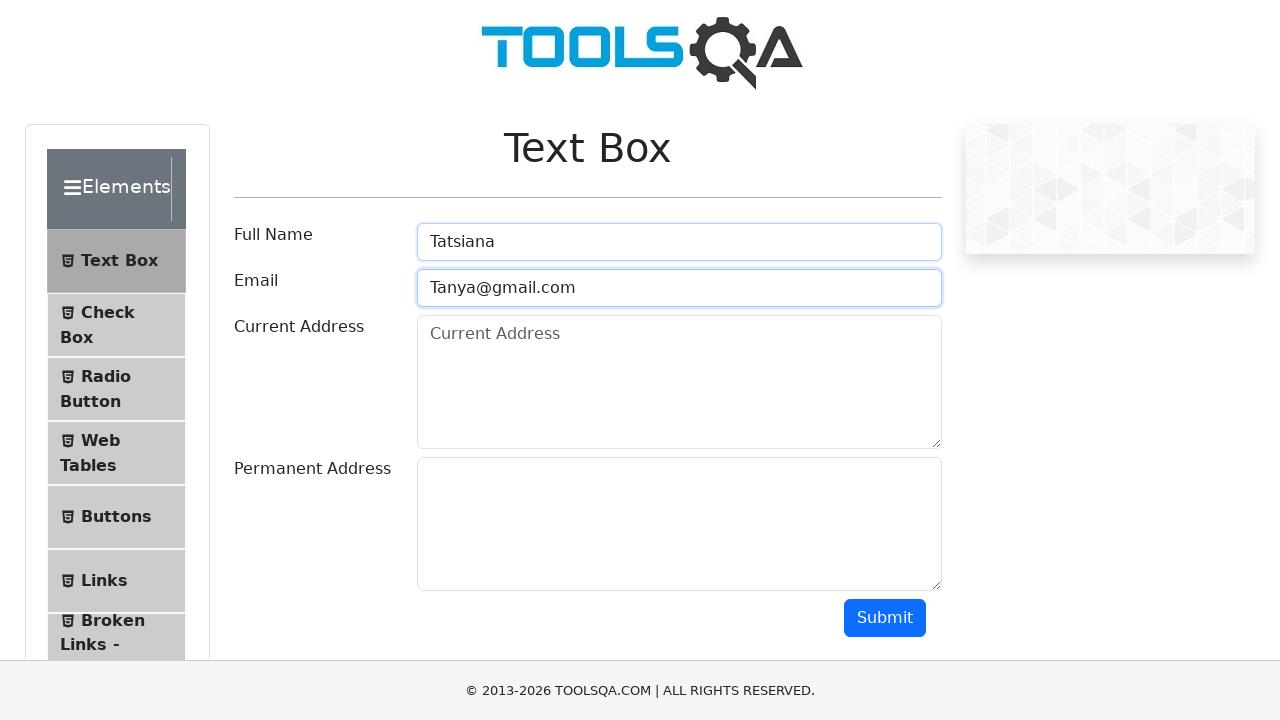

Filled current address field with 'Minsk' on #currentAddress
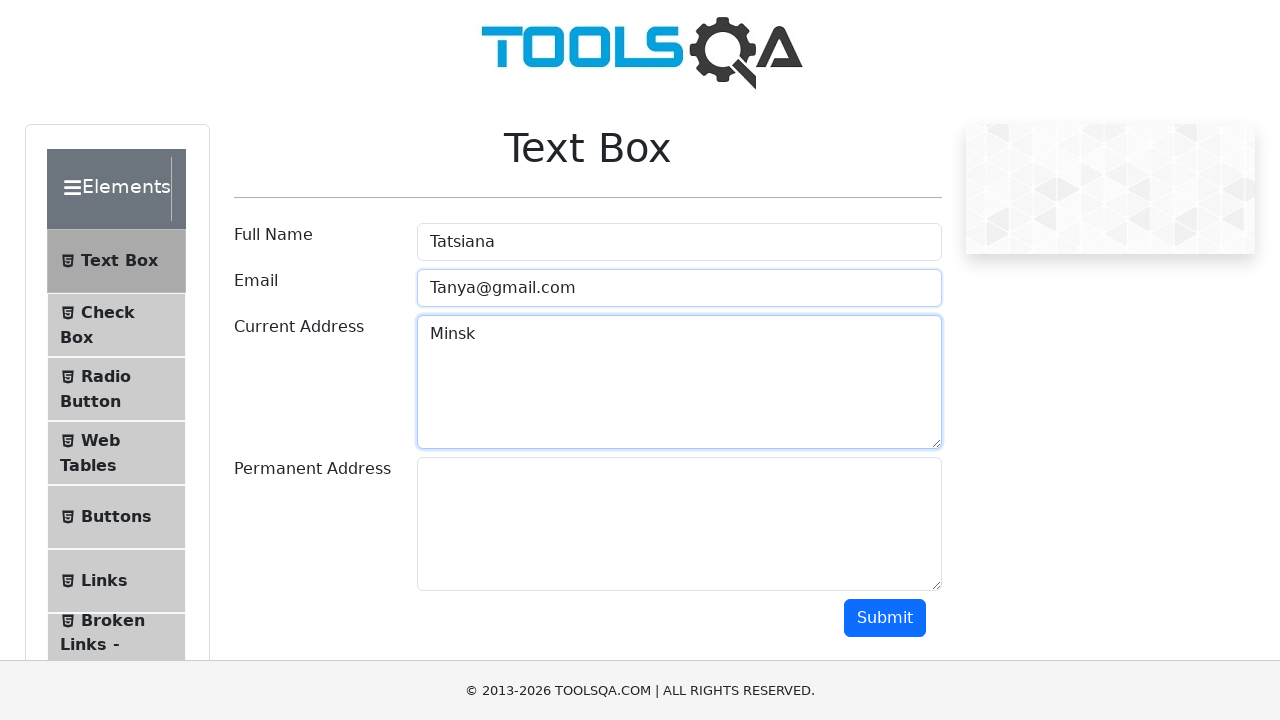

Filled permanent address field with 'Gomel' on #permanentAddress
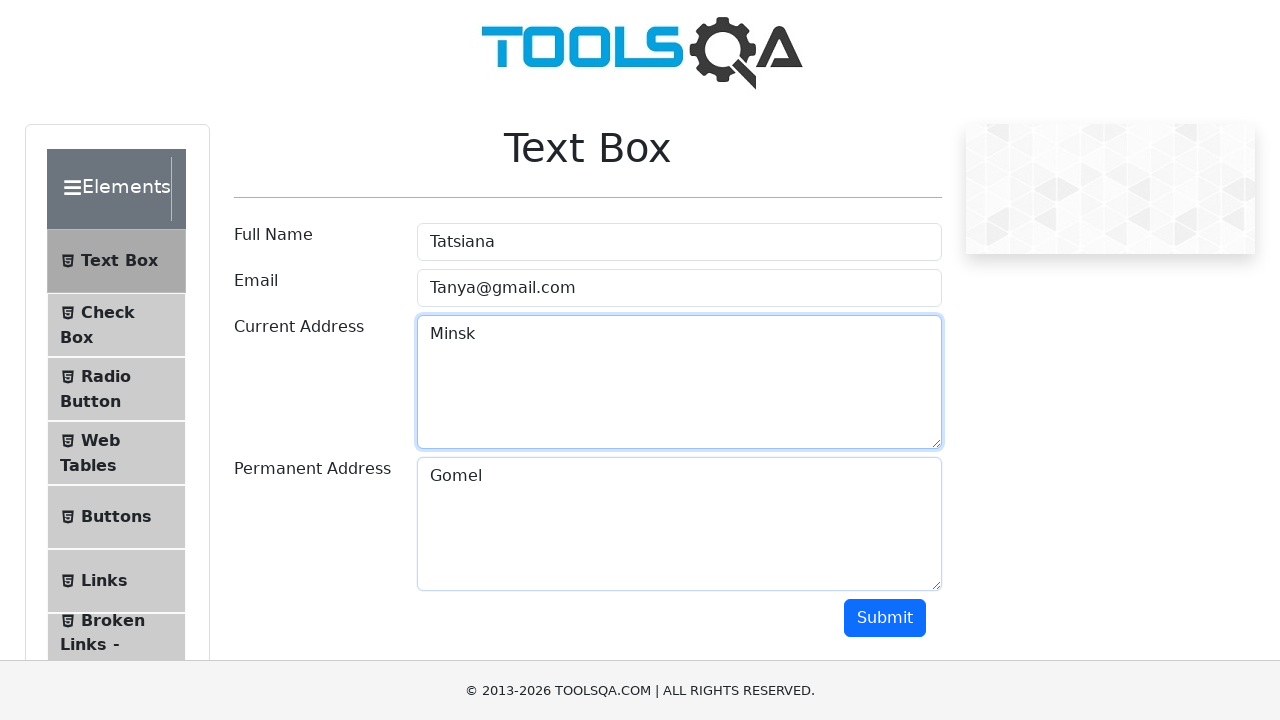

Clicked submit button to submit the form at (885, 618) on #submit
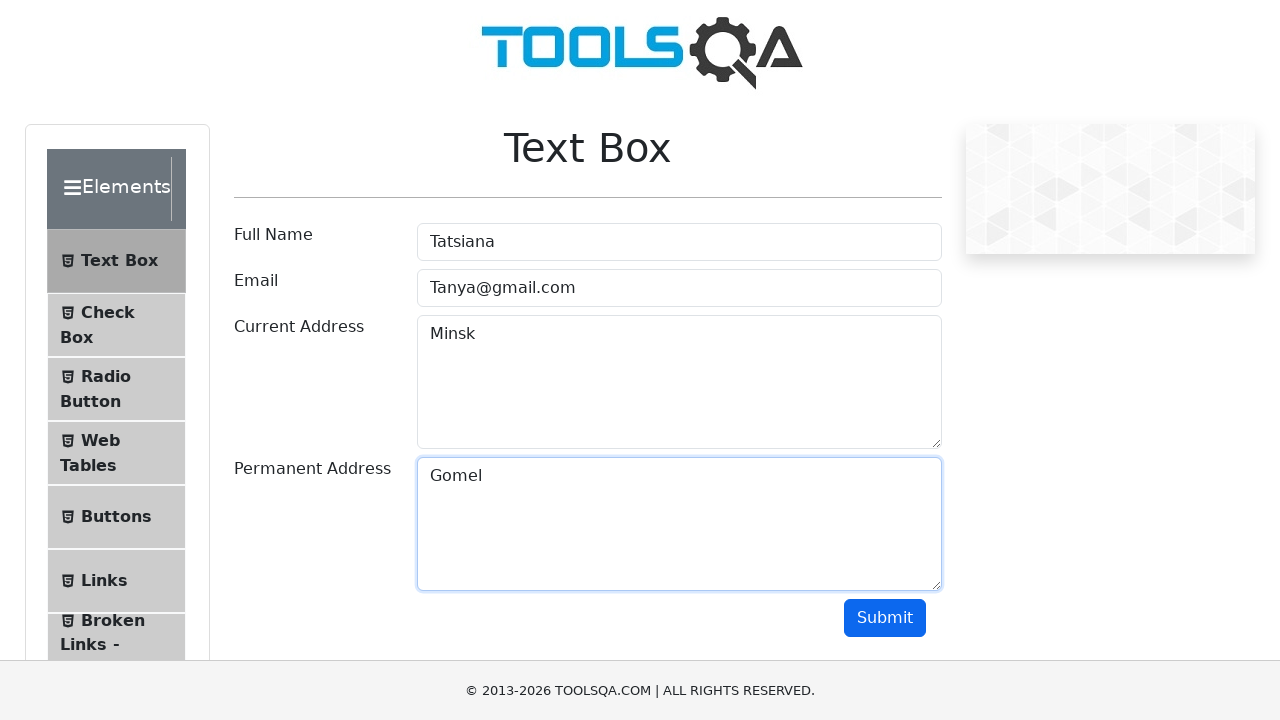

Verified full name field is displayed after submission
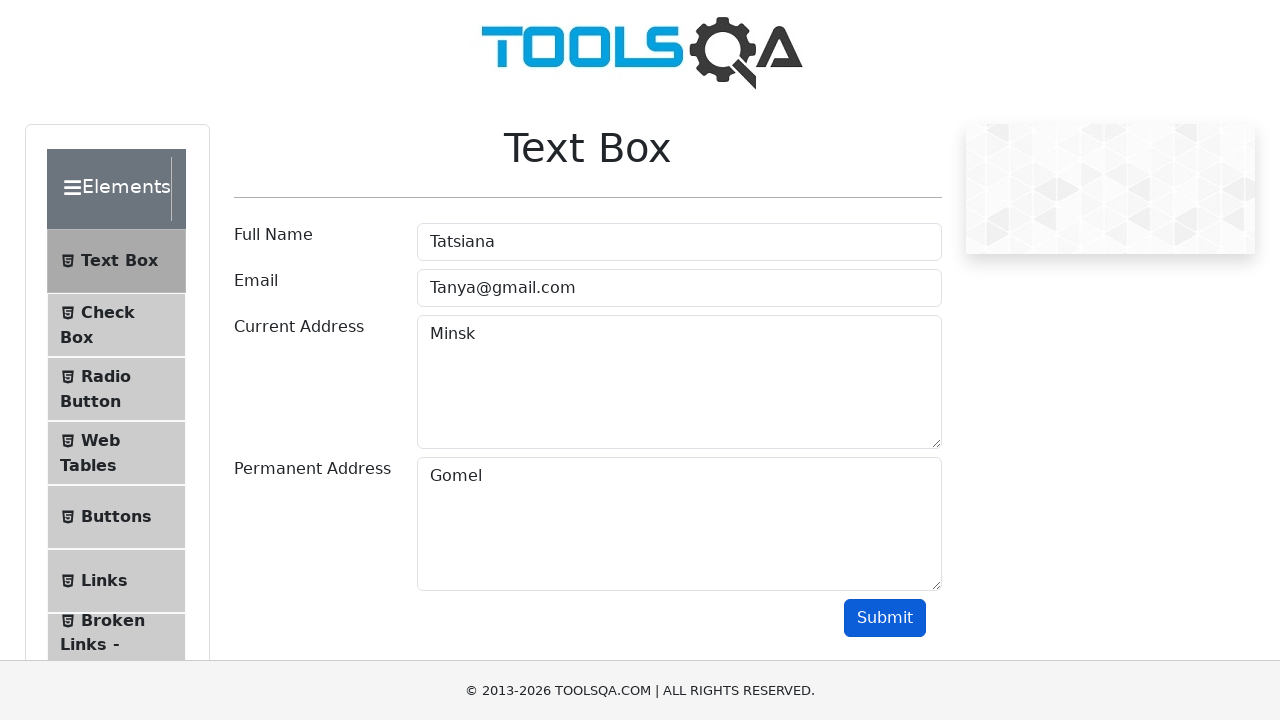

Verified email field is displayed after submission
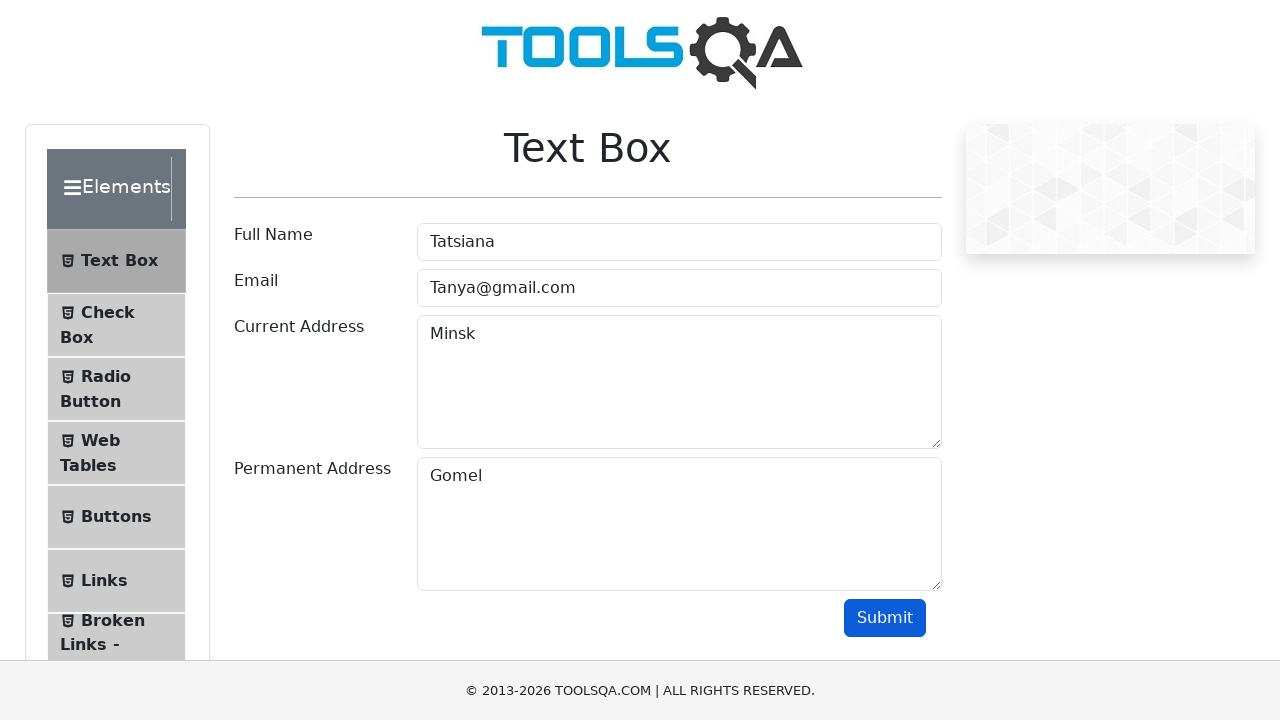

Verified current address field is displayed after submission
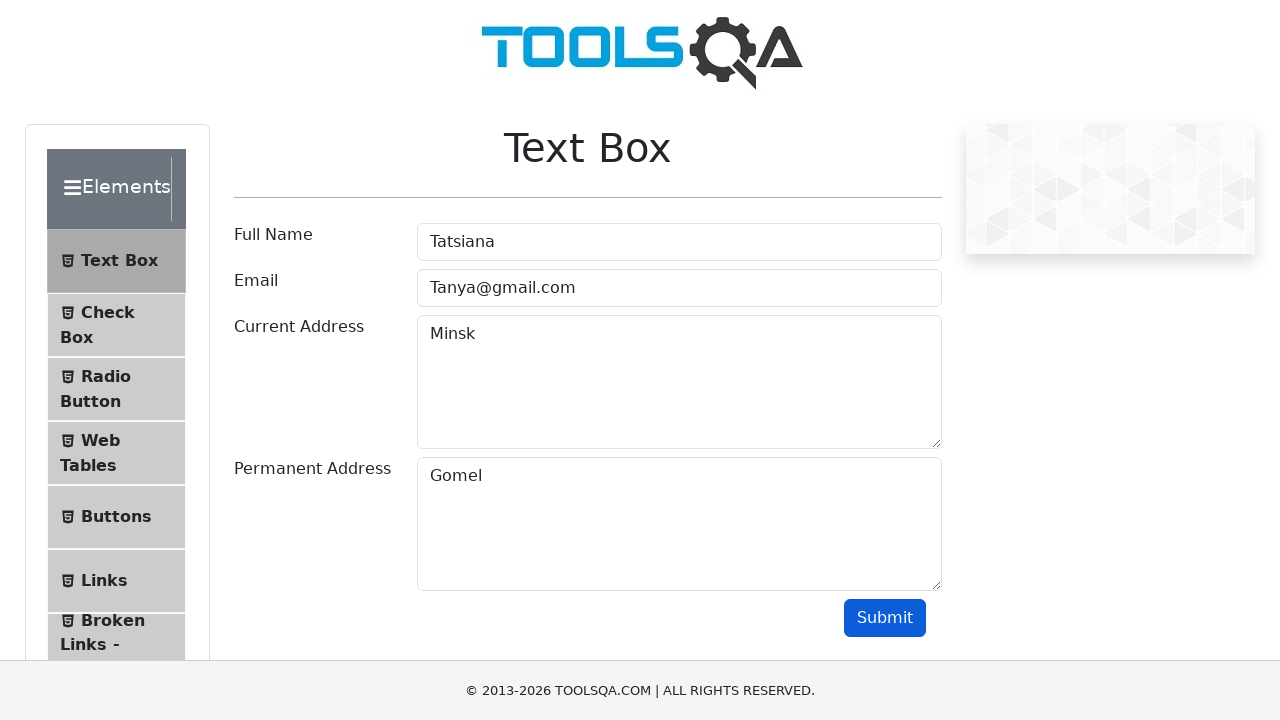

Verified permanent address field is displayed after submission
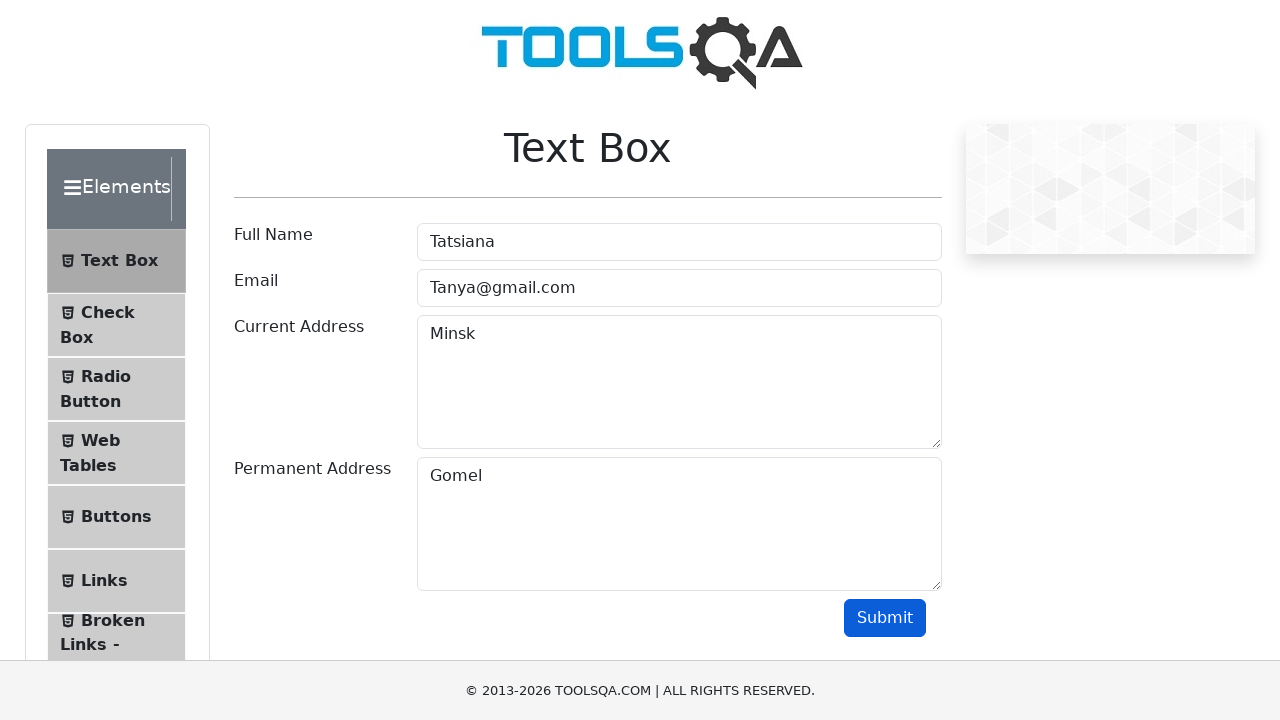

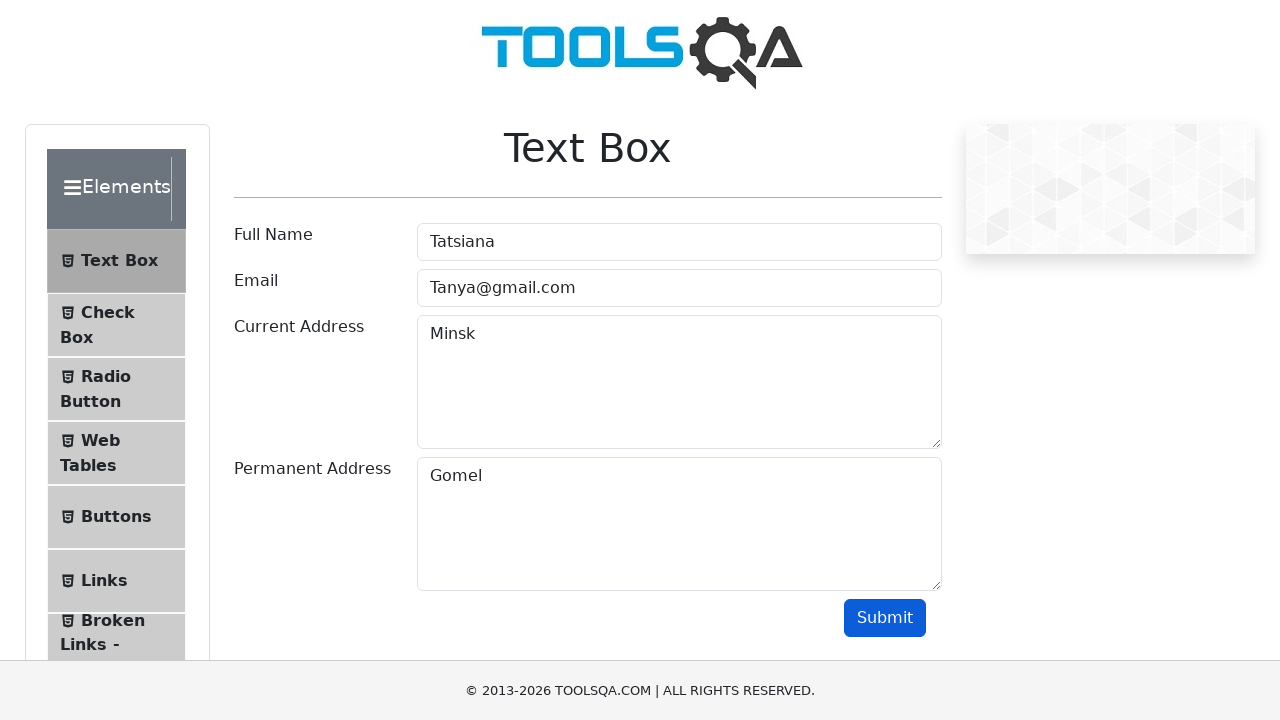